Tests clicking a radio button on the demoqa.com demo site without using JavaScript executor

Starting URL: https://demoqa.com/radio-button

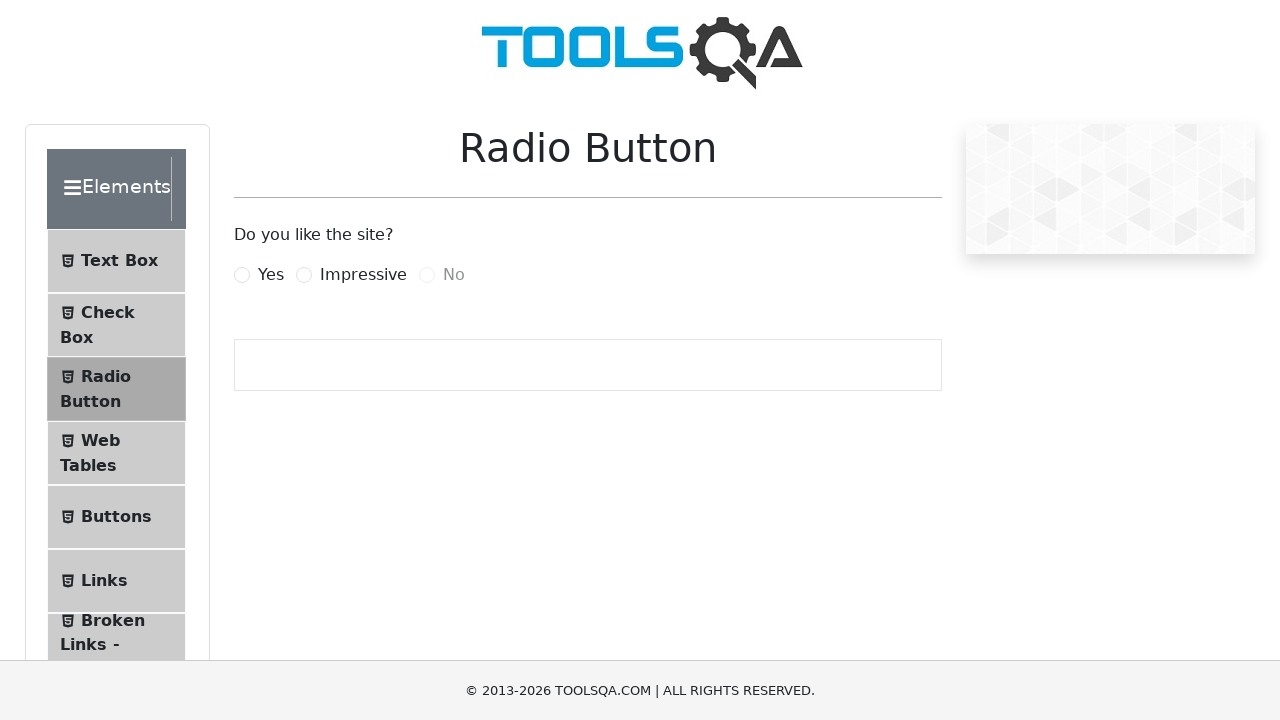

Clicked the Yes radio button at (242, 275) on #yesRadio
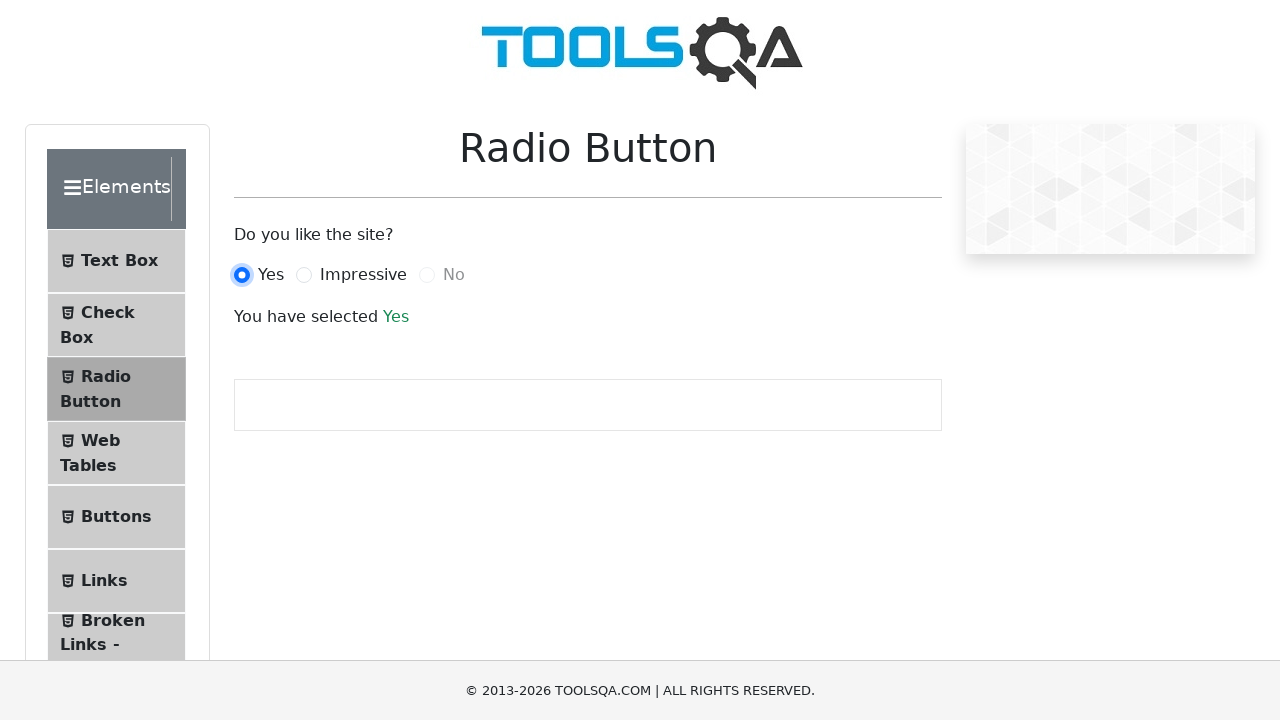

Verified that the Yes radio button is selected
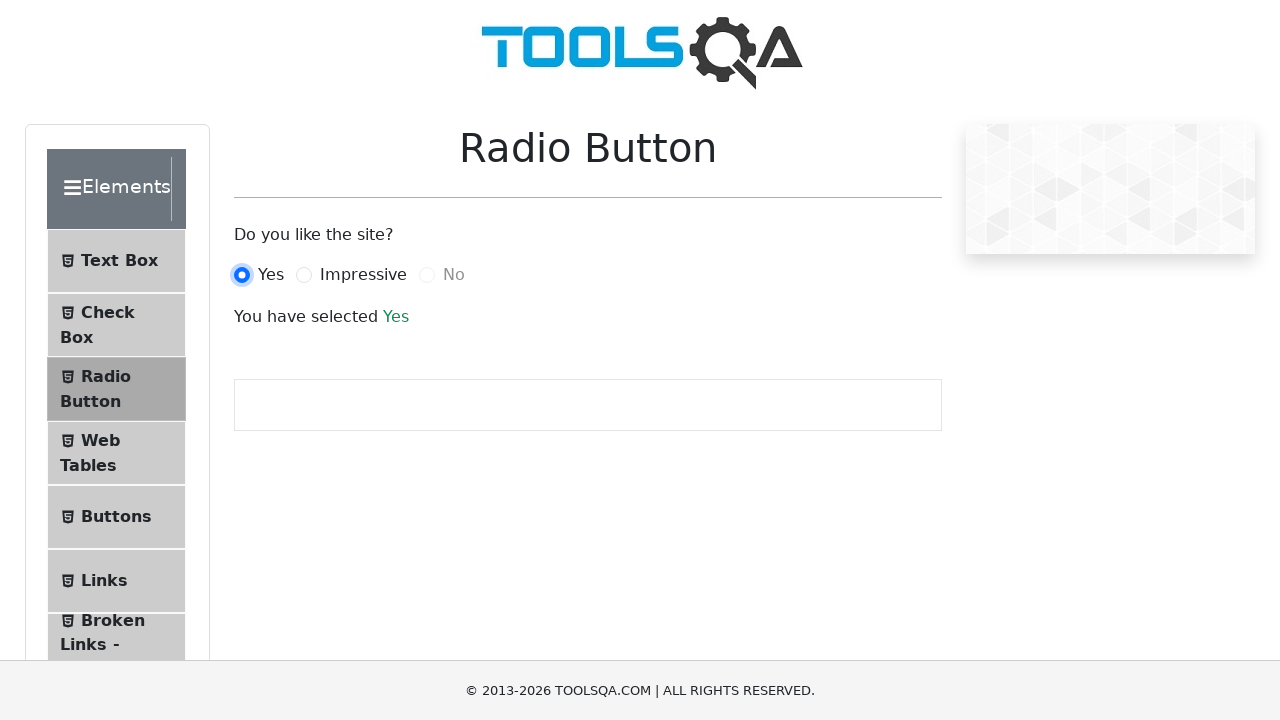

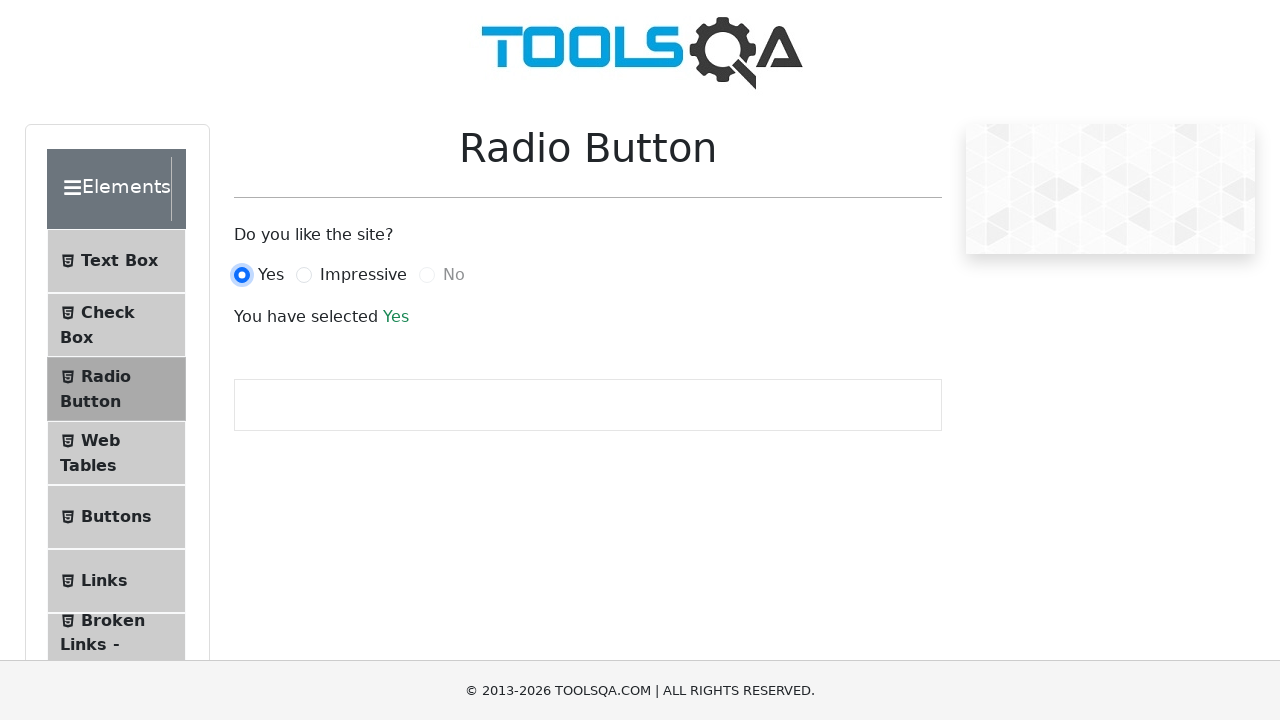